Tests marking individual items as complete by checking their checkboxes

Starting URL: https://demo.playwright.dev/todomvc

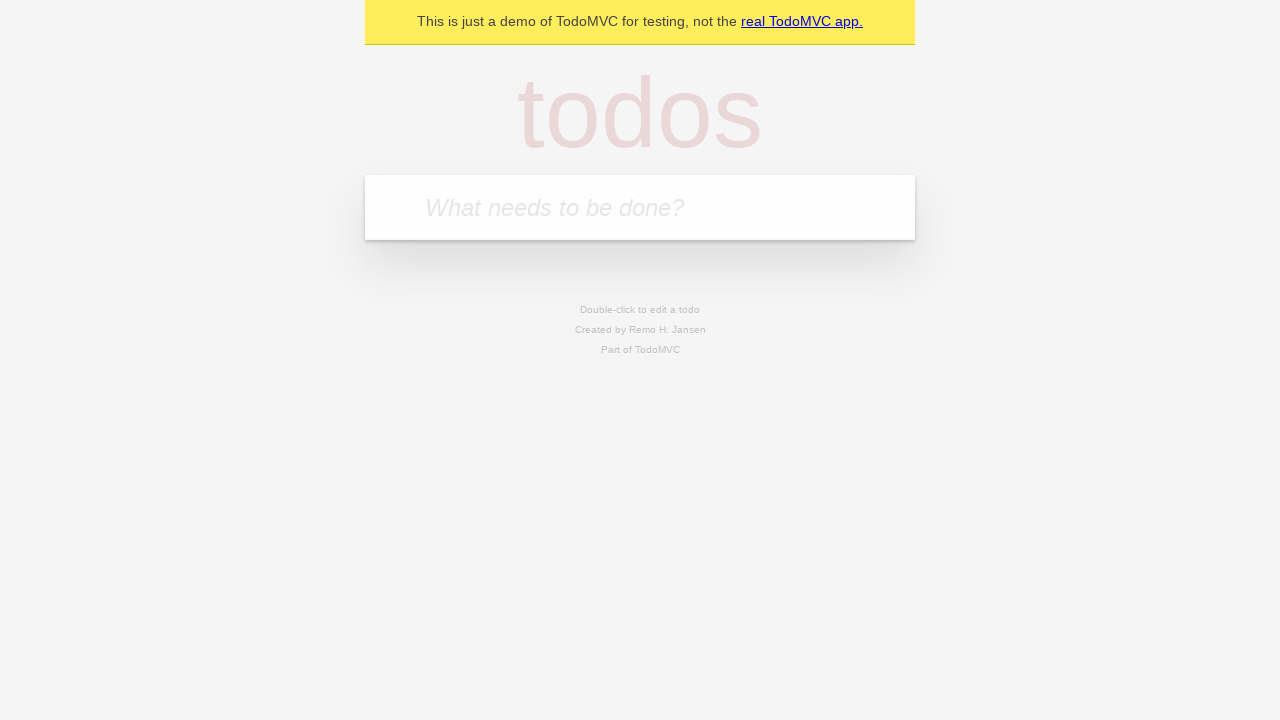

Filled todo input with 'buy some cheese' on internal:attr=[placeholder="What needs to be done?"i]
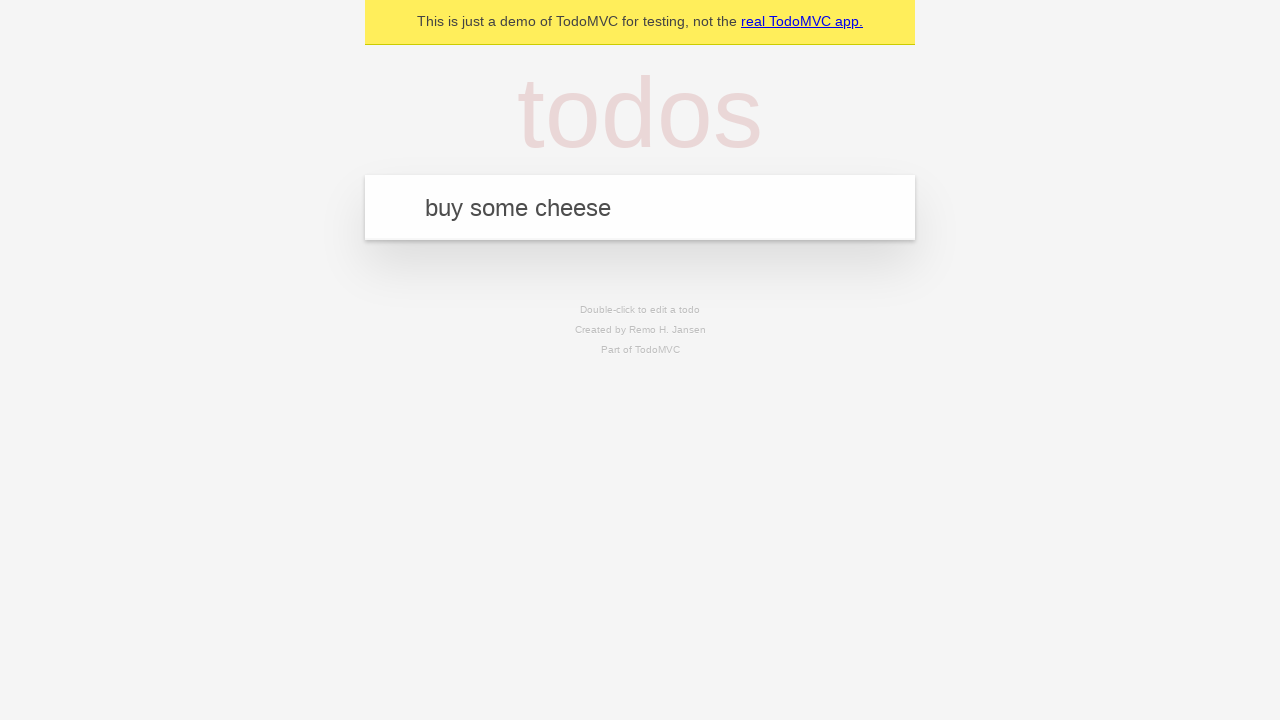

Pressed Enter to create todo item 'buy some cheese' on internal:attr=[placeholder="What needs to be done?"i]
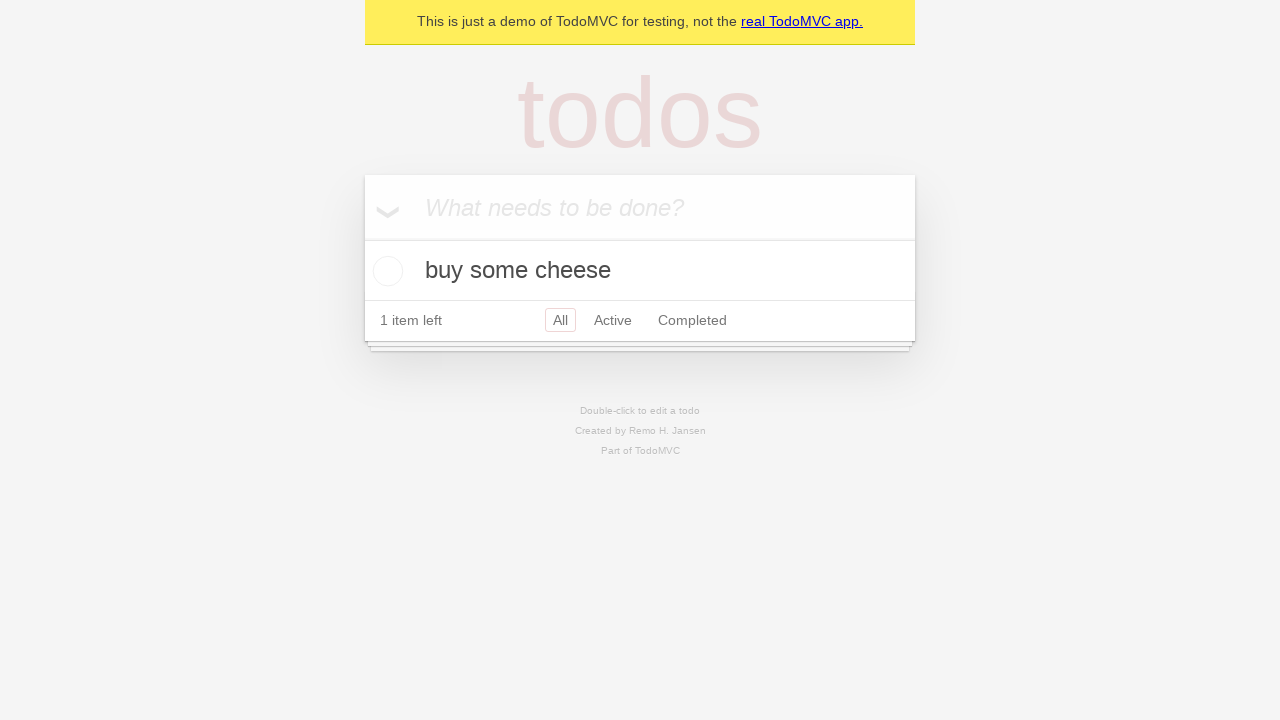

Filled todo input with 'feed the cat' on internal:attr=[placeholder="What needs to be done?"i]
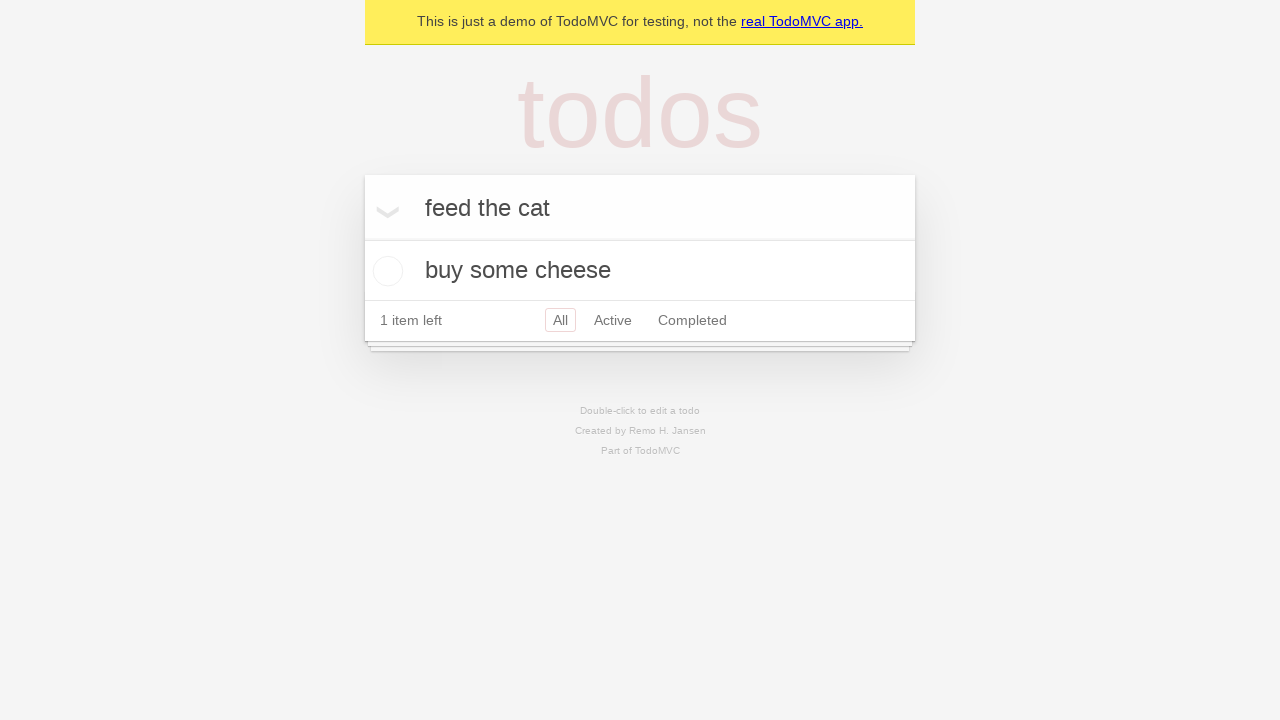

Pressed Enter to create todo item 'feed the cat' on internal:attr=[placeholder="What needs to be done?"i]
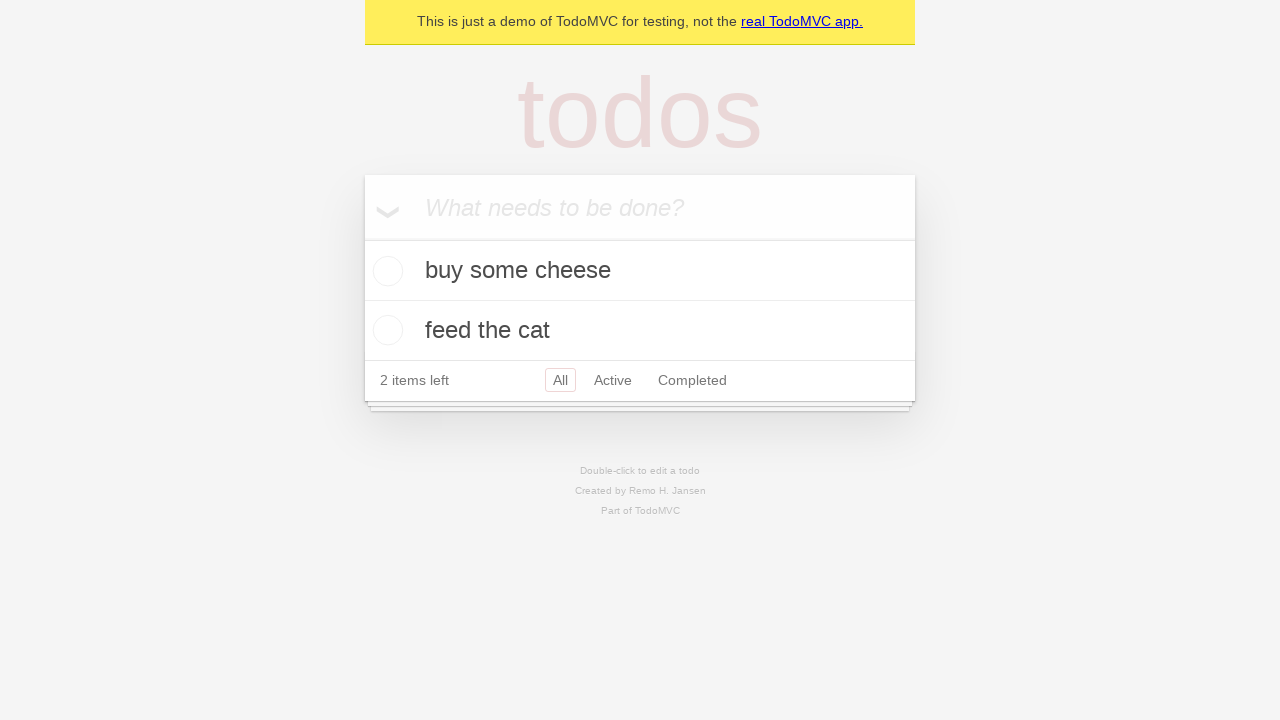

Waited for second todo item to appear
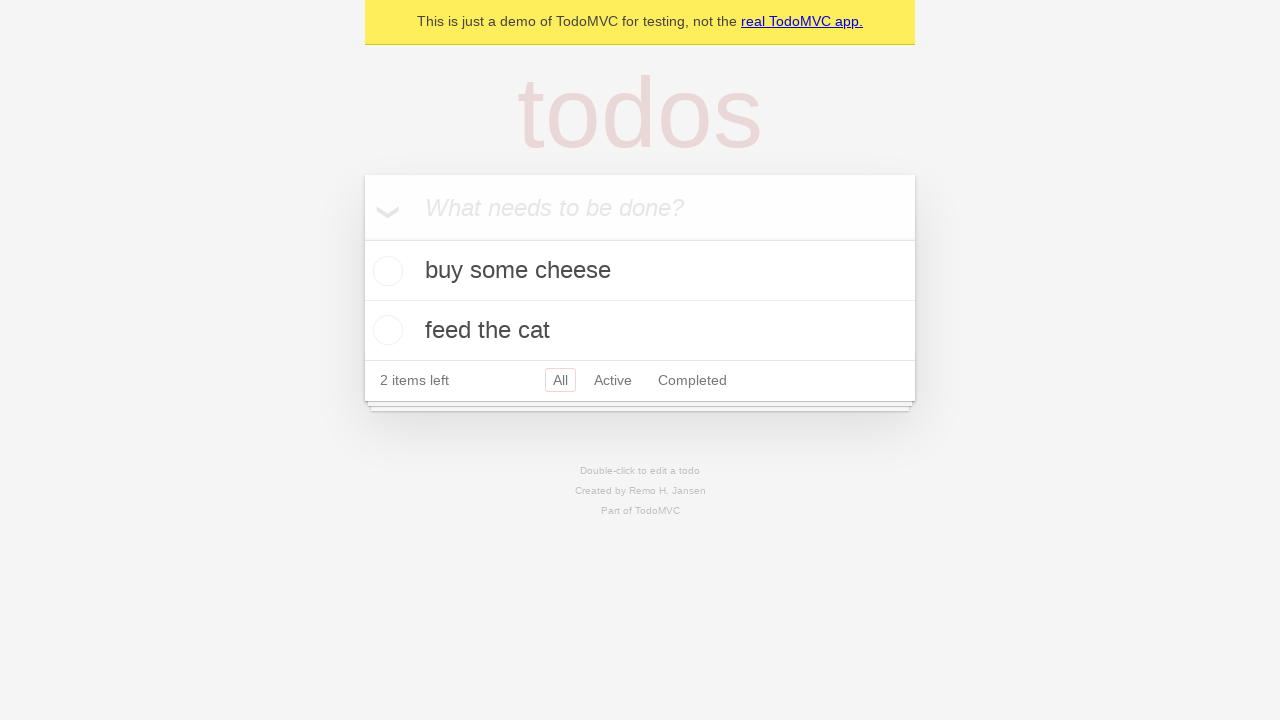

Checked first todo item 'buy some cheese' as complete at (385, 271) on [data-testid='todo-item'] >> nth=0 >> internal:role=checkbox
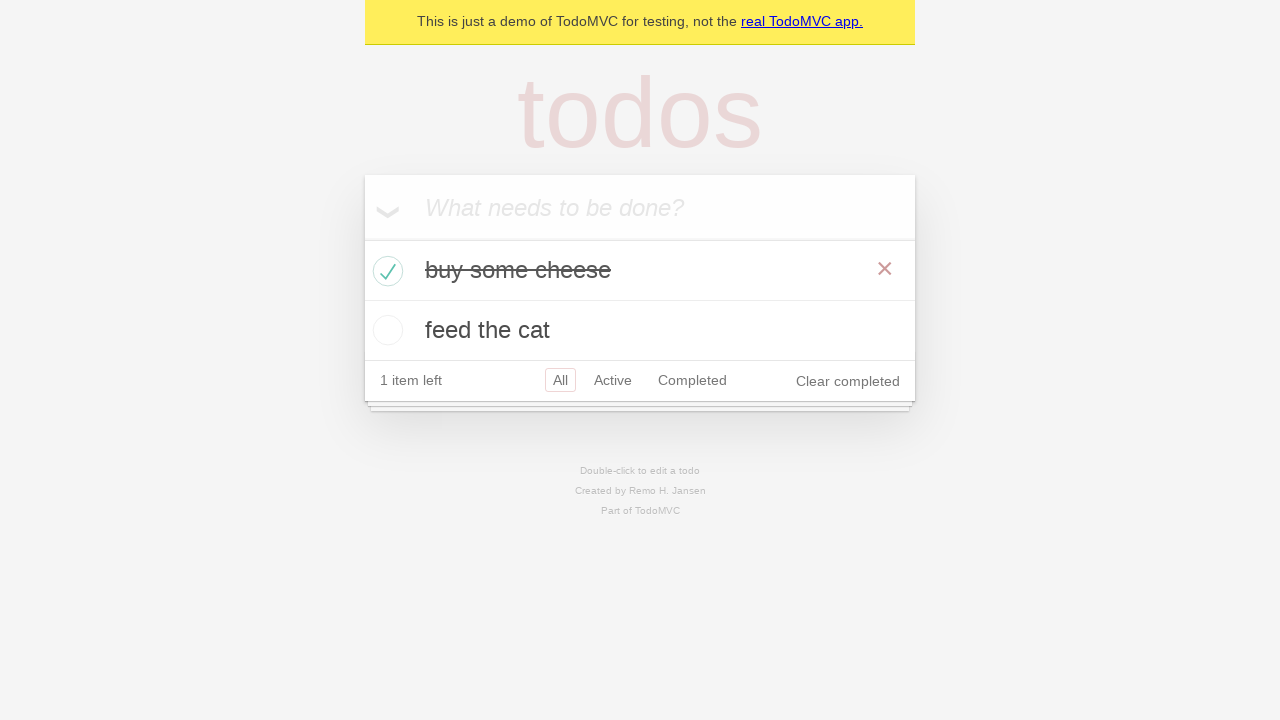

Checked second todo item 'feed the cat' as complete at (385, 330) on [data-testid='todo-item'] >> nth=1 >> internal:role=checkbox
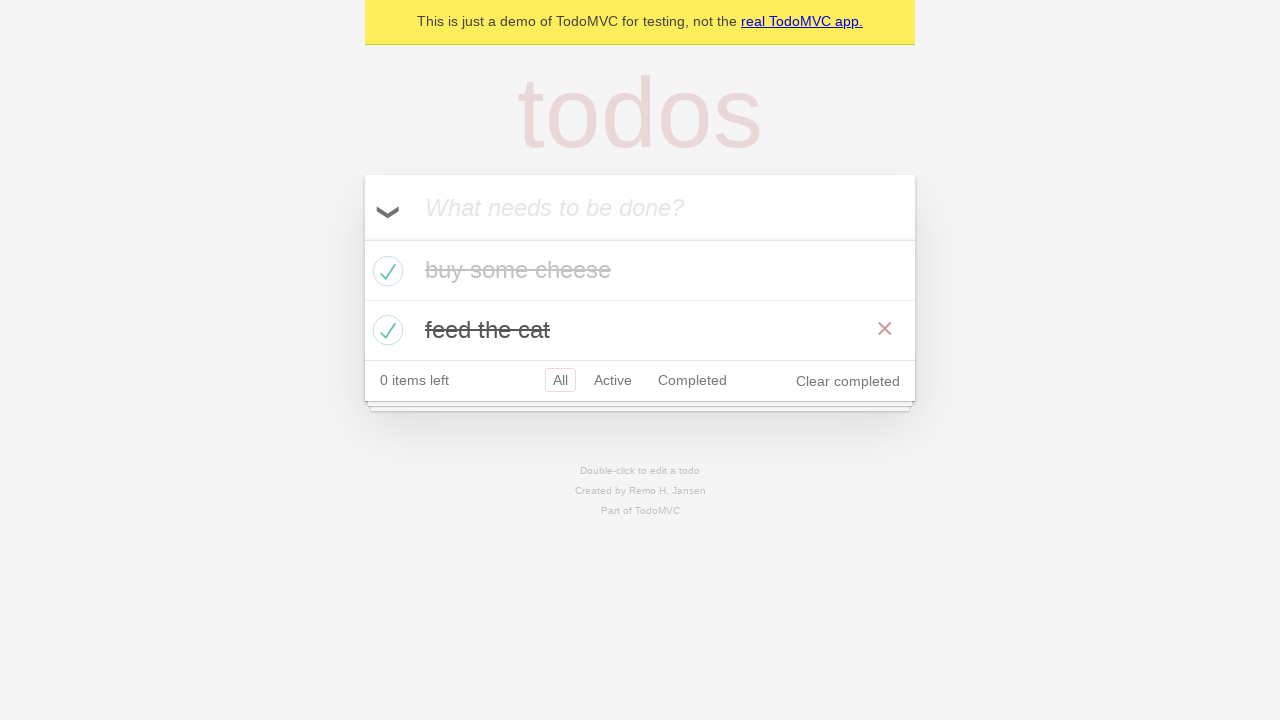

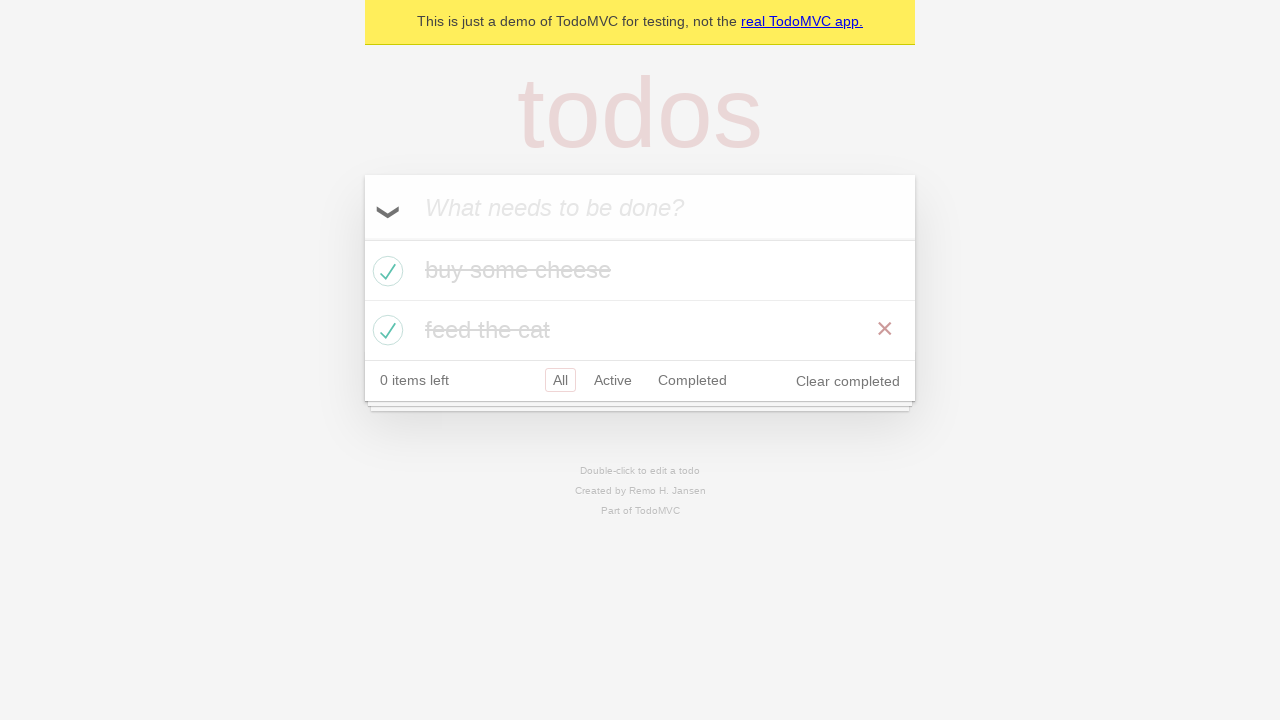